Tests auto-suggest functionality by typing a partial country name into an autocomplete field and selecting the matching option "India" from the dropdown suggestions.

Starting URL: https://rahulshettyacademy.com/dropdownsPractise/#

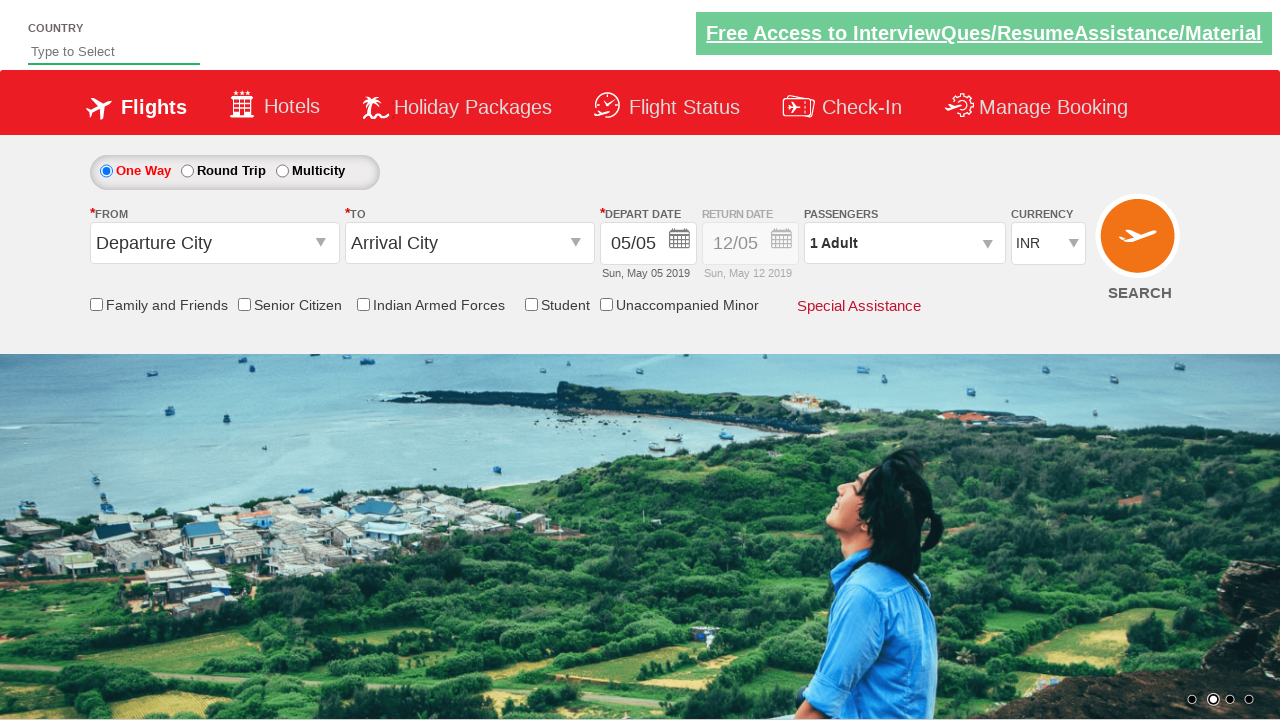

Filled autosuggest field with 'ind' to trigger autocomplete suggestions on #autosuggest
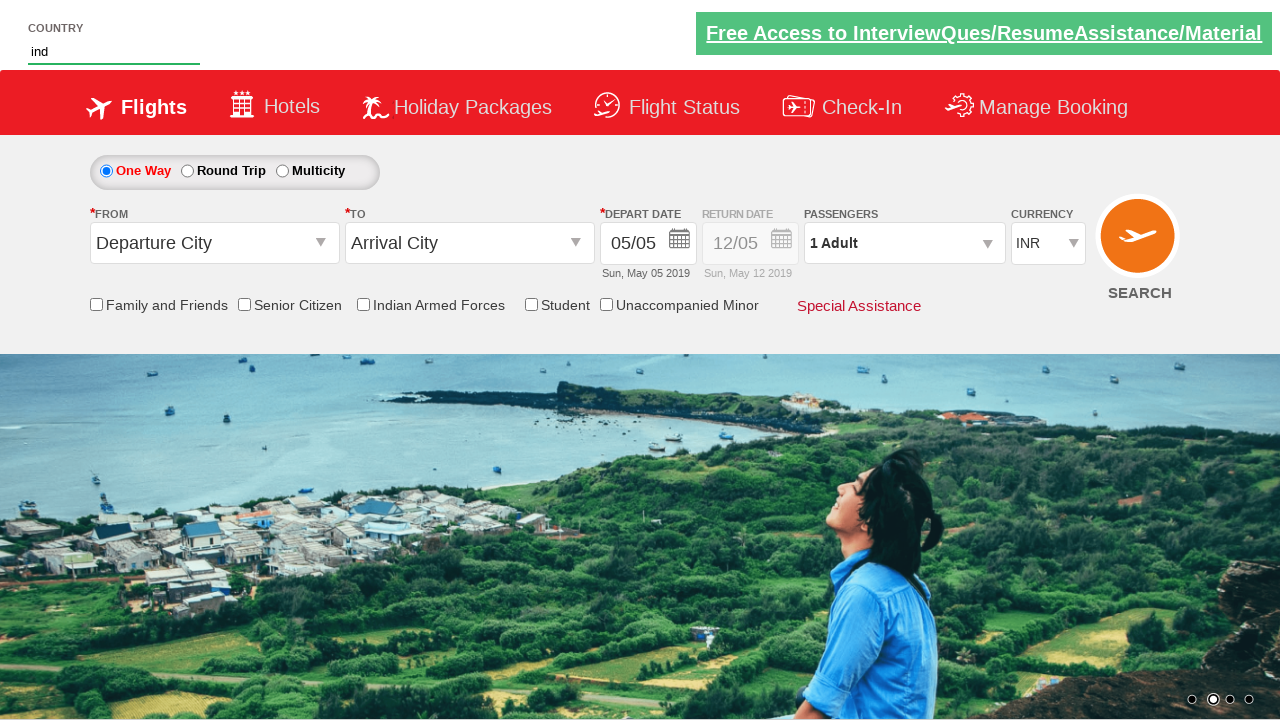

Autocomplete suggestions dropdown appeared
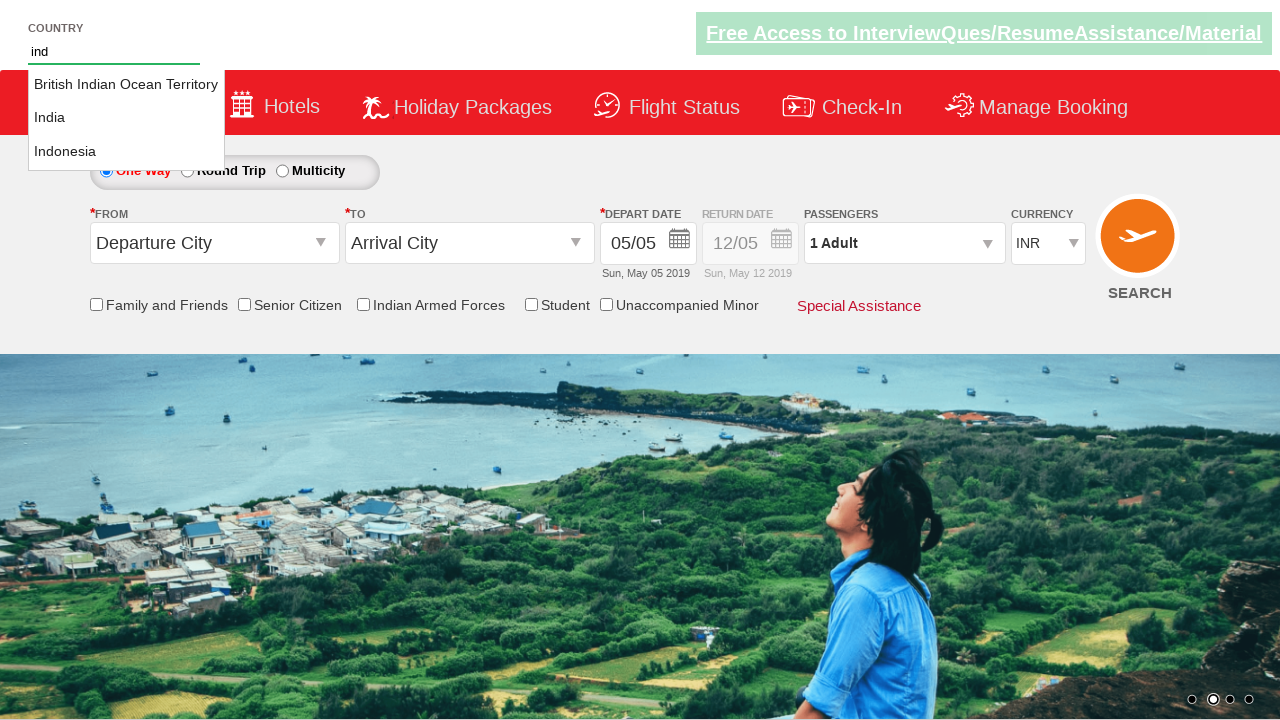

Retrieved all suggestion options from dropdown
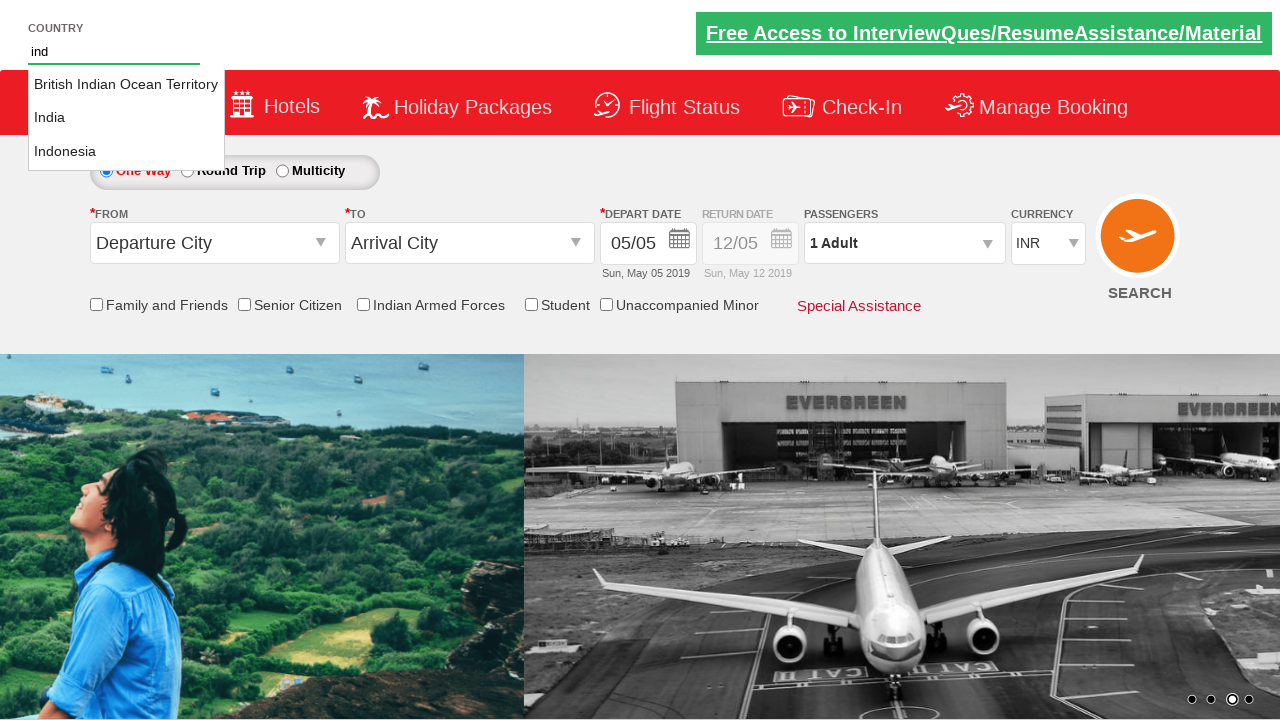

Clicked on 'India' option from autocomplete suggestions at (126, 118) on li.ui-menu-item a >> nth=1
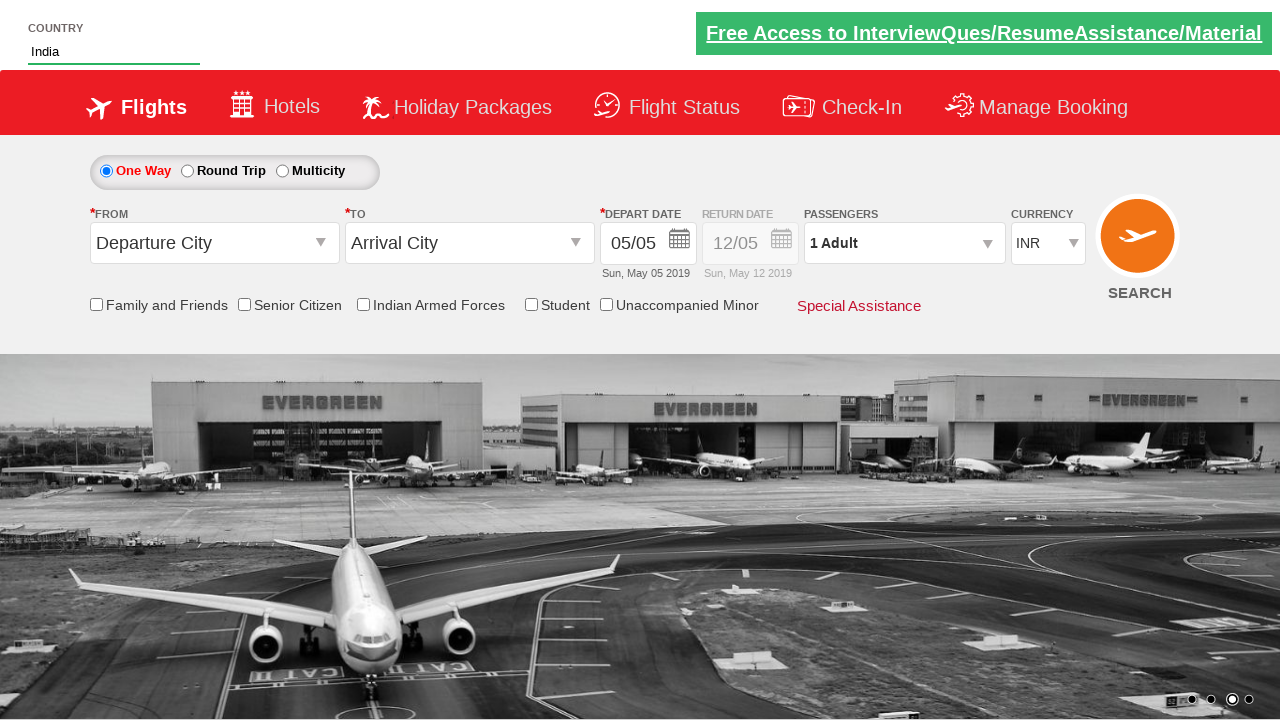

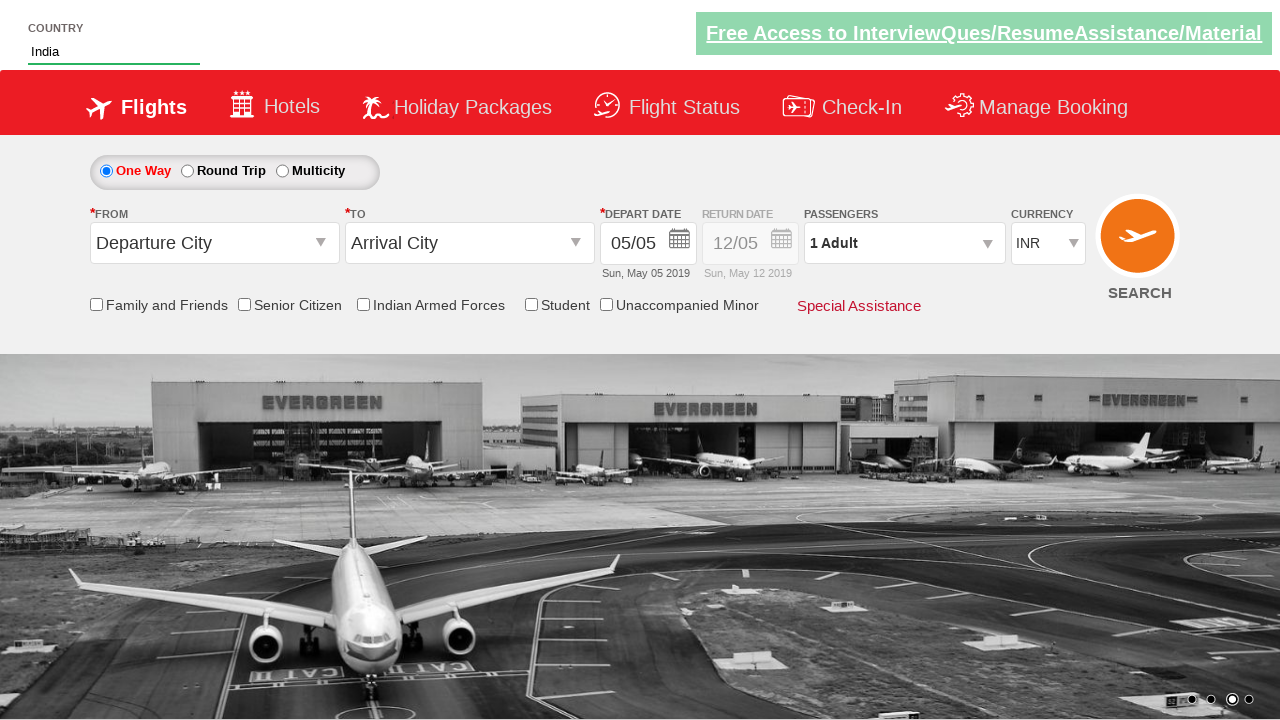